Tests Japanese language support by verifying that Japanese text content is present on the page after the React app mounts.

Starting URL: https://bob-takuya.github.io/archi-site/

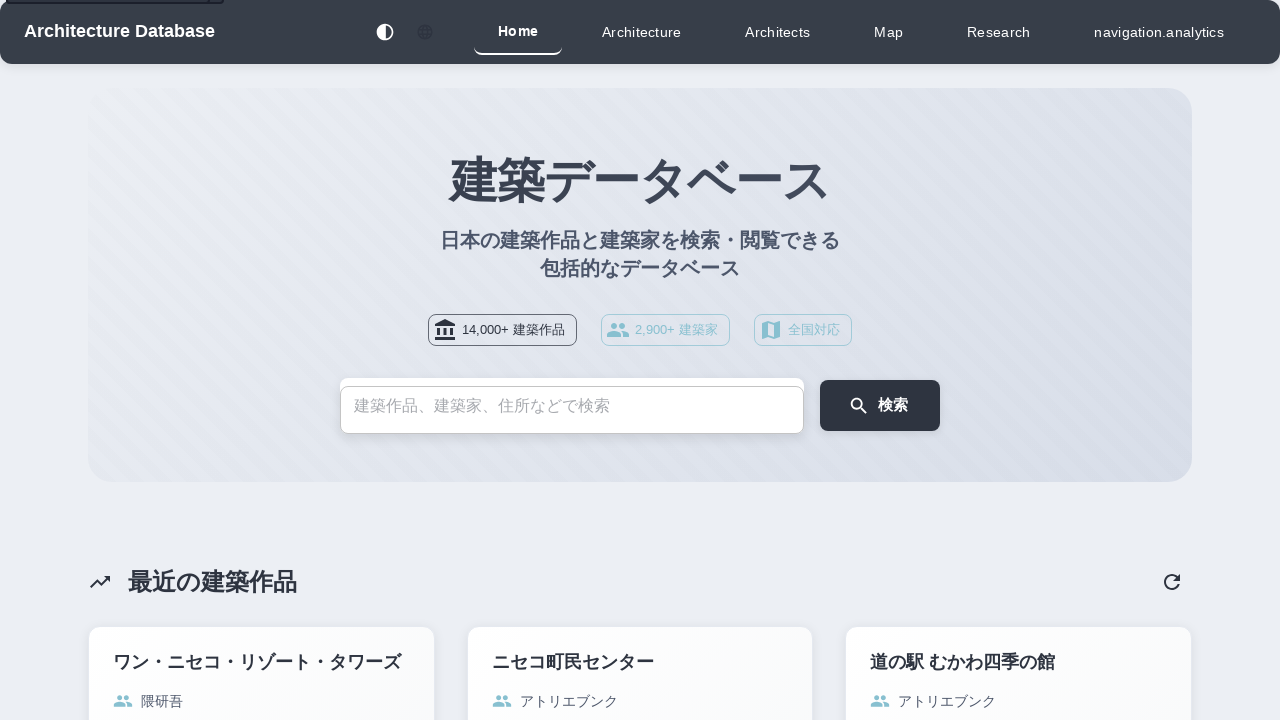

Waited for React app to mount (#root element)
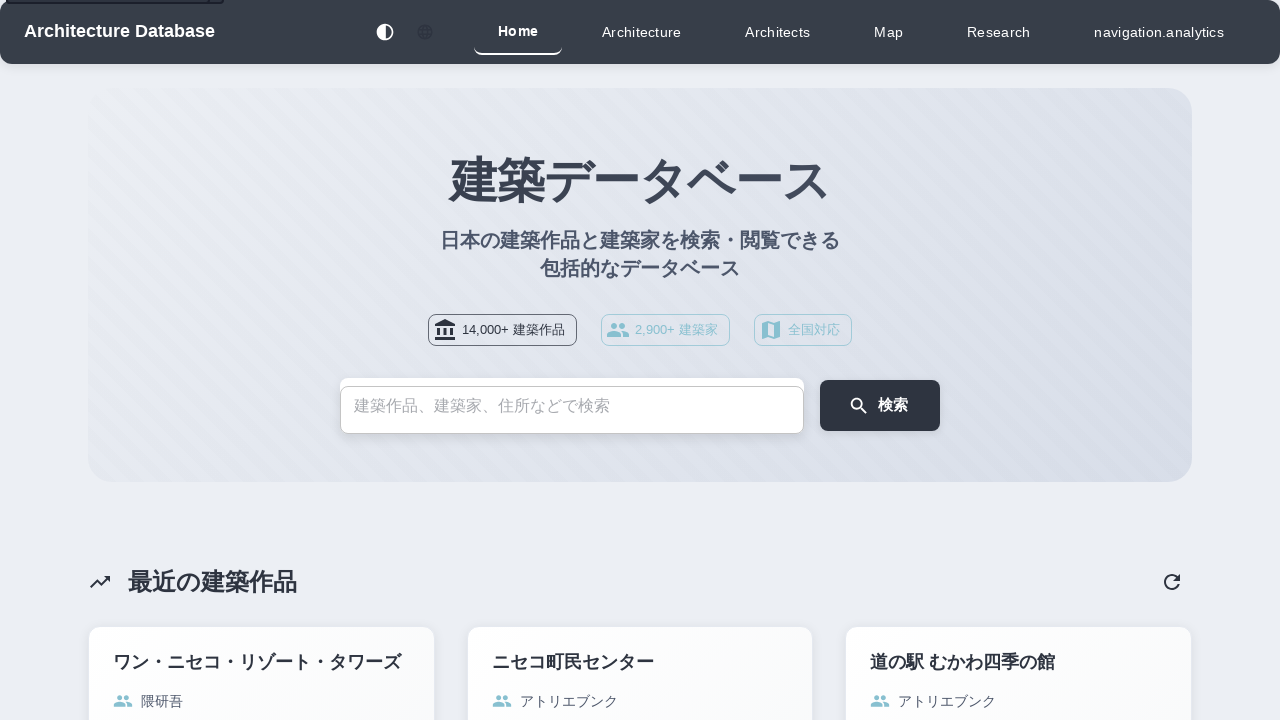

Retrieved body text content
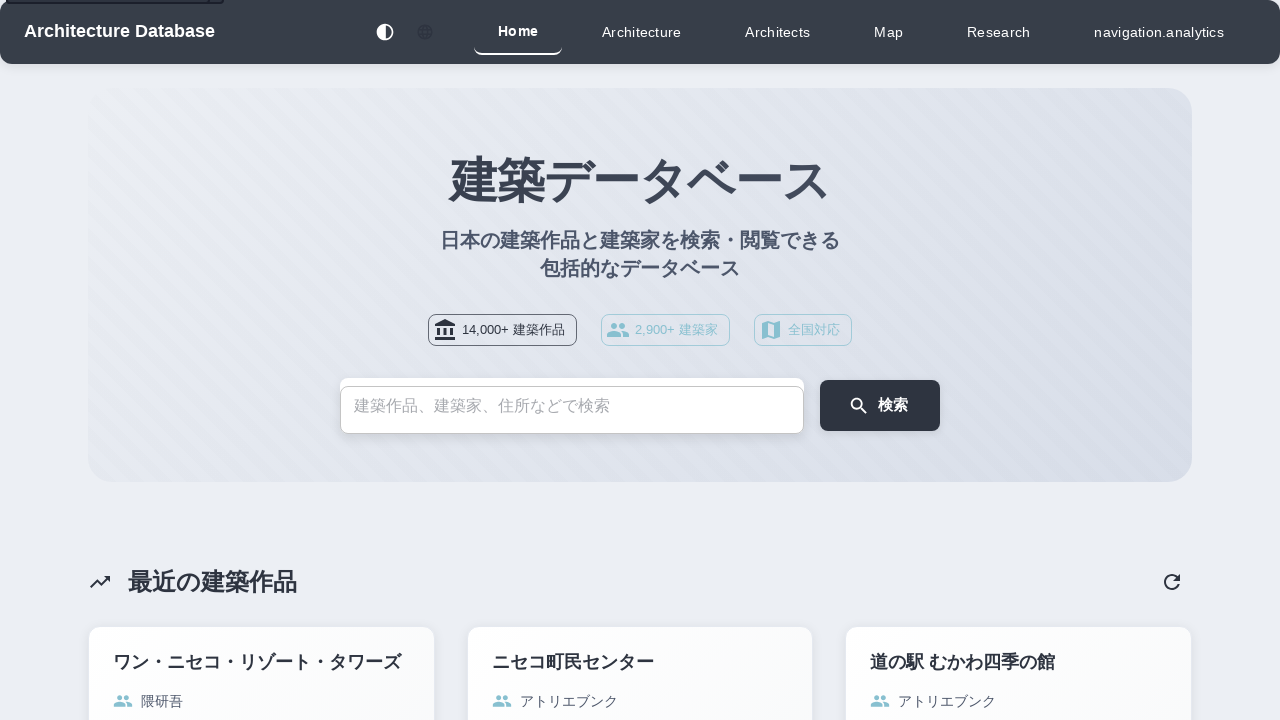

Verified Japanese text content (建築 or データベース) is present on the page
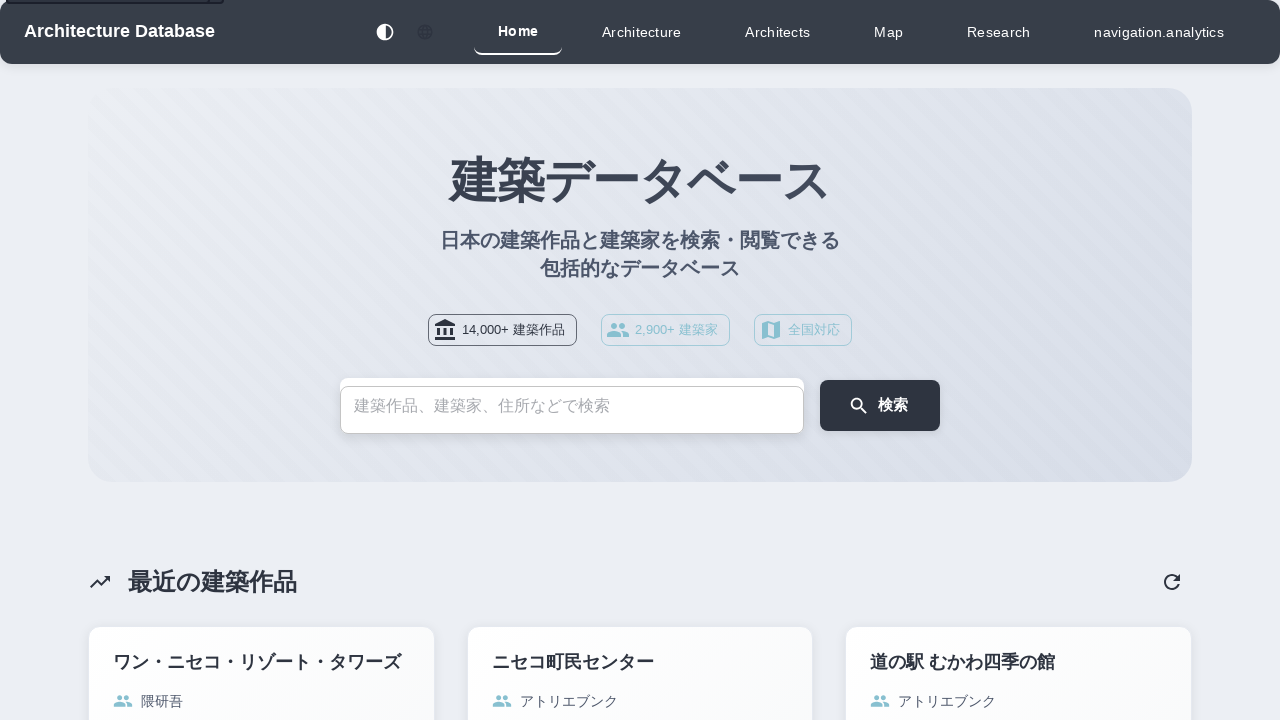

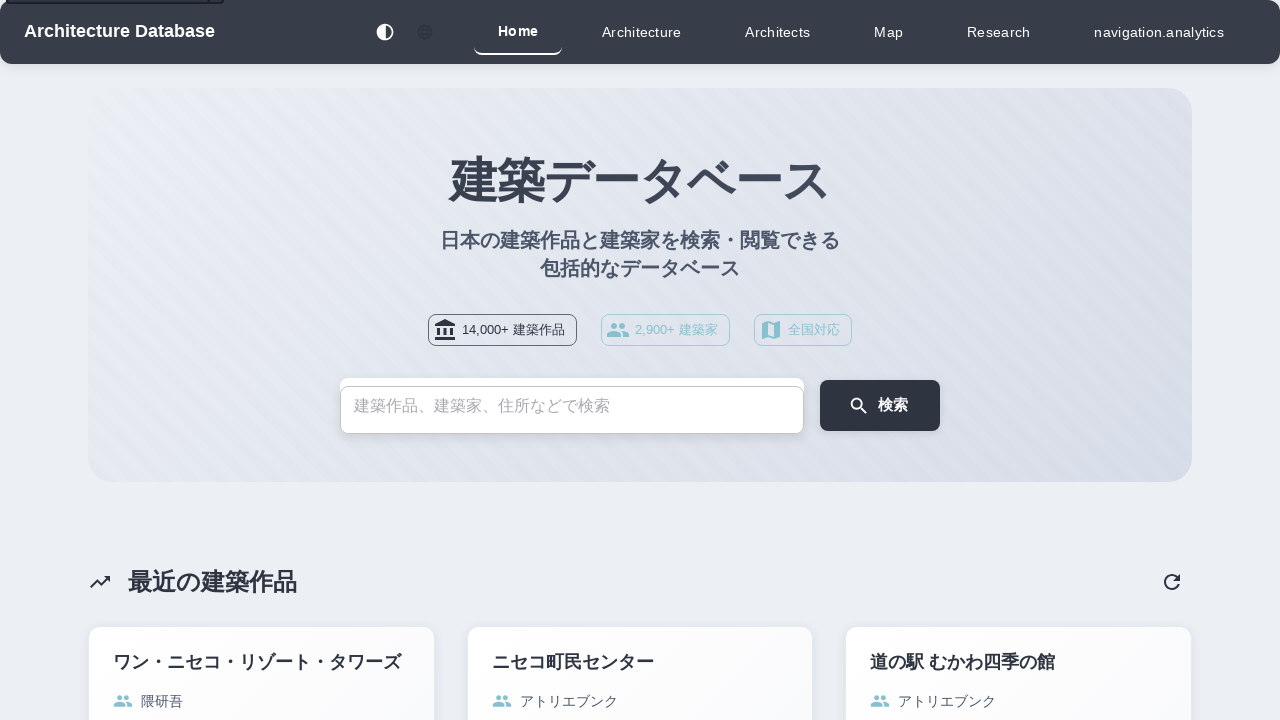